Tests pressing the tab key without targeting a specific element and verifies the page displays the correct key press result.

Starting URL: http://the-internet.herokuapp.com/key_presses

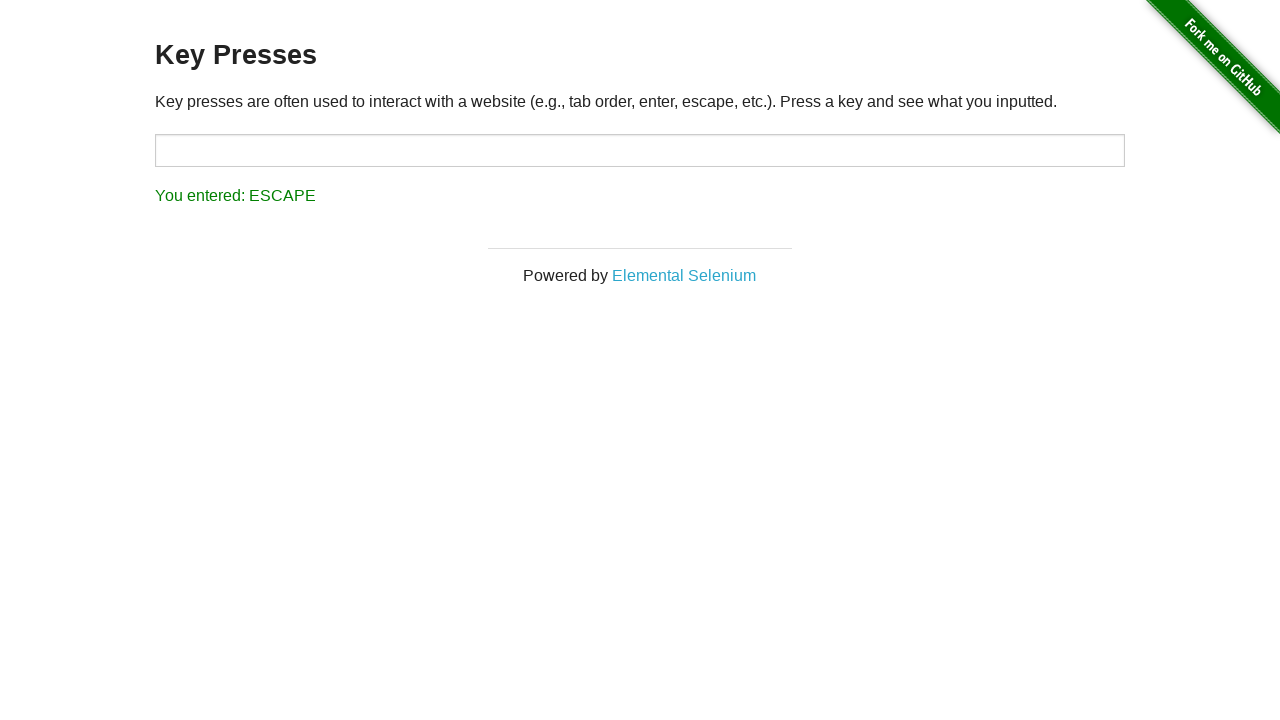

Pressed Tab key
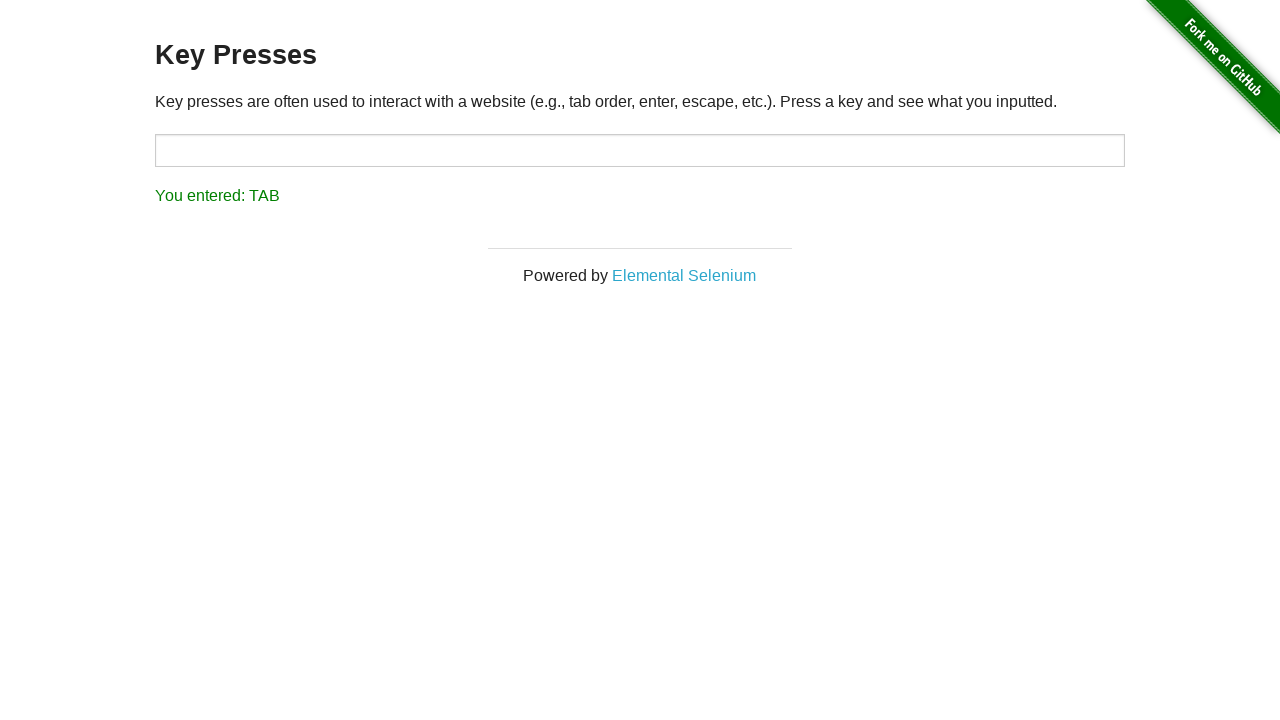

Result element loaded
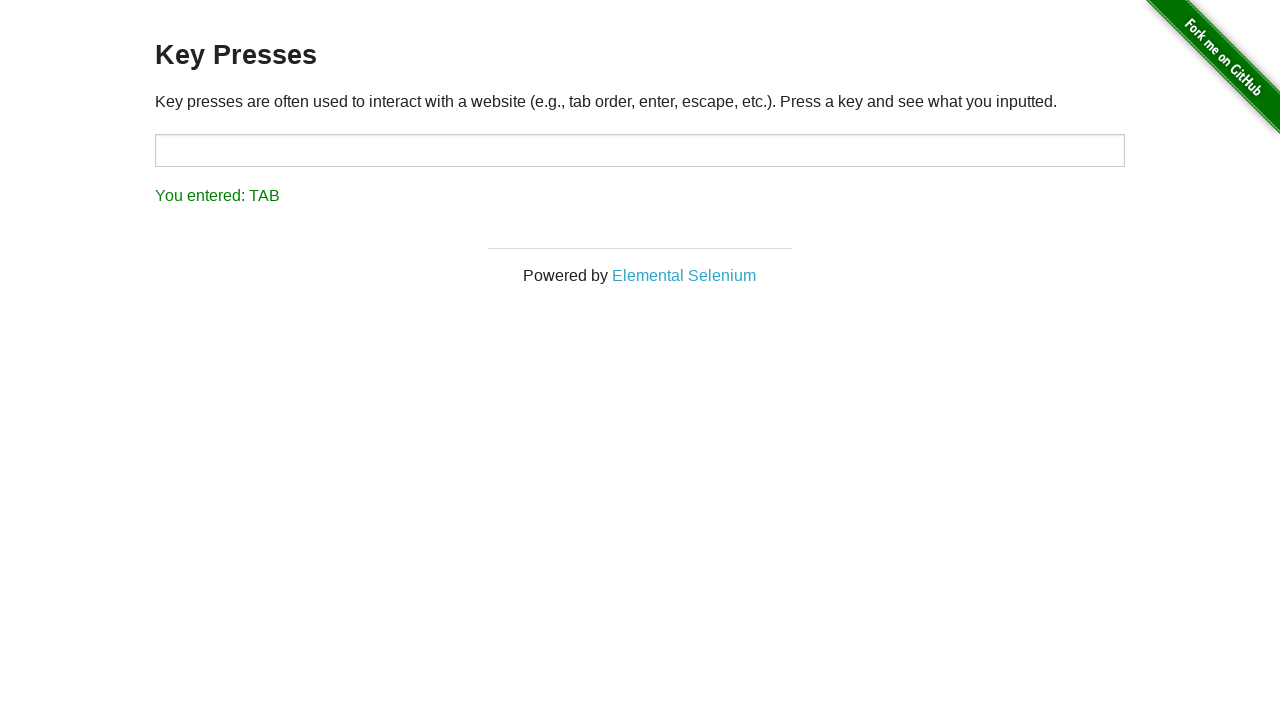

Retrieved result text: You entered: TAB
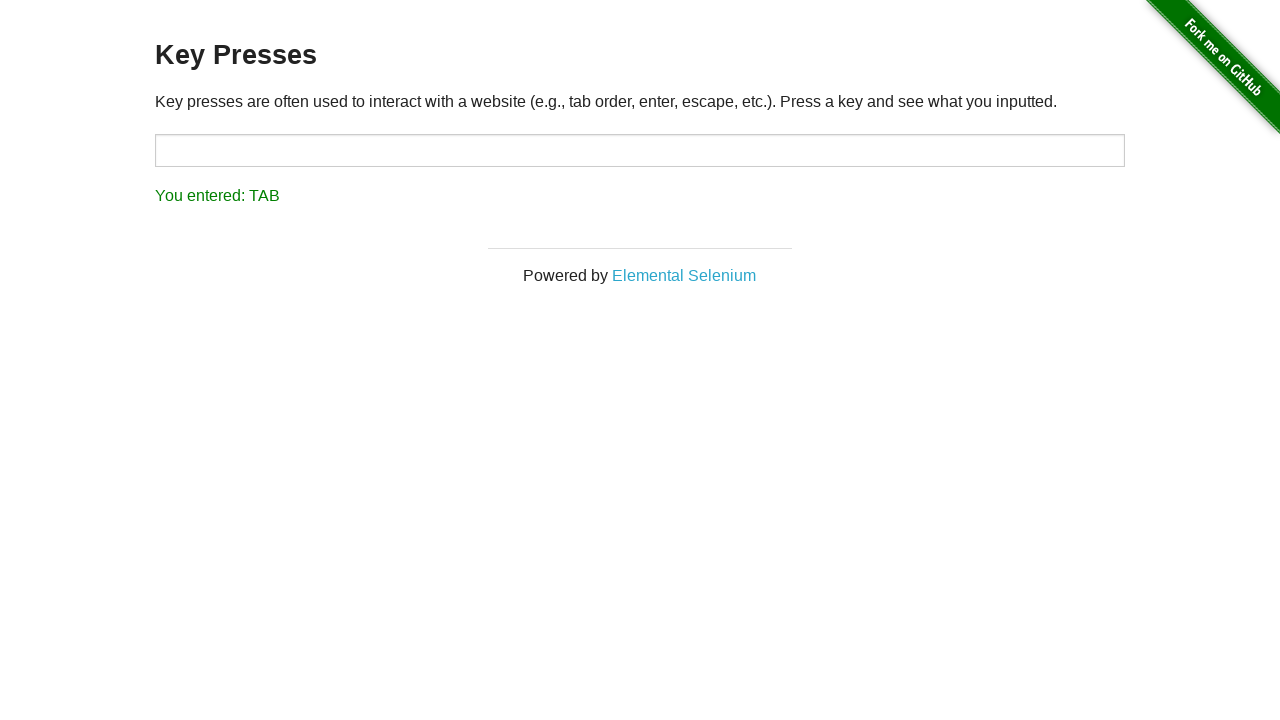

Verified result text matches expected value 'You entered: TAB'
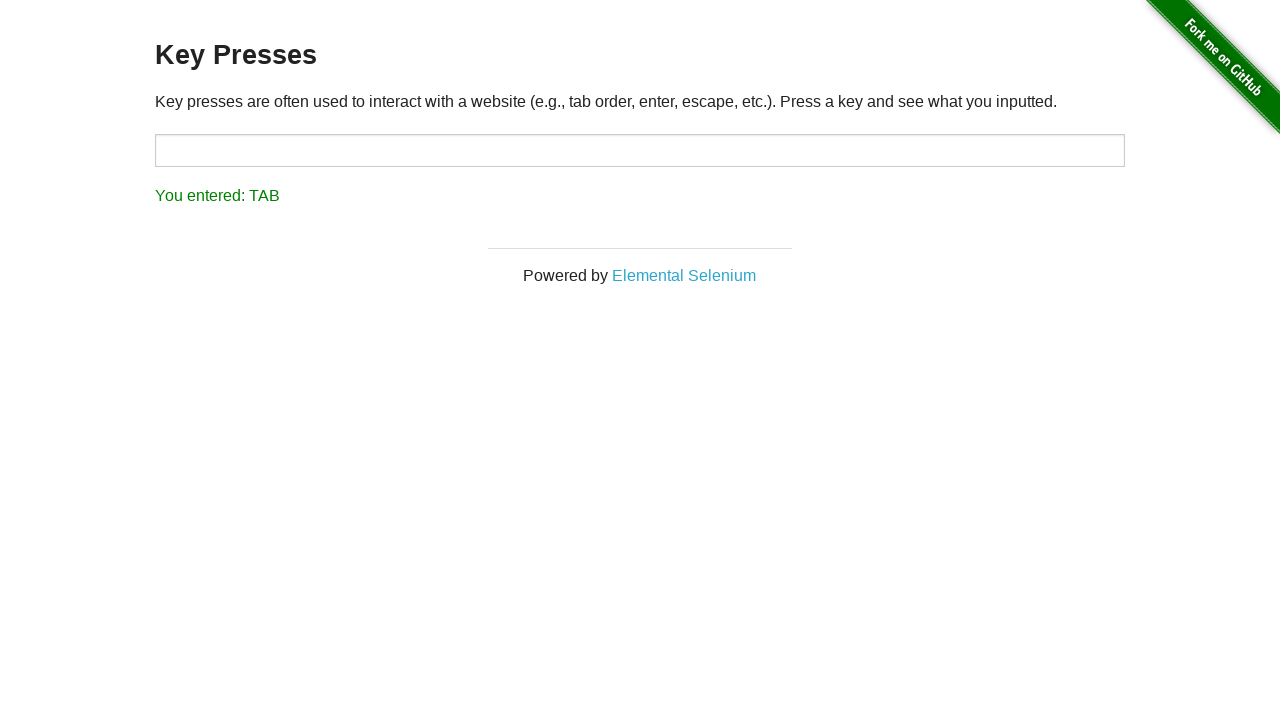

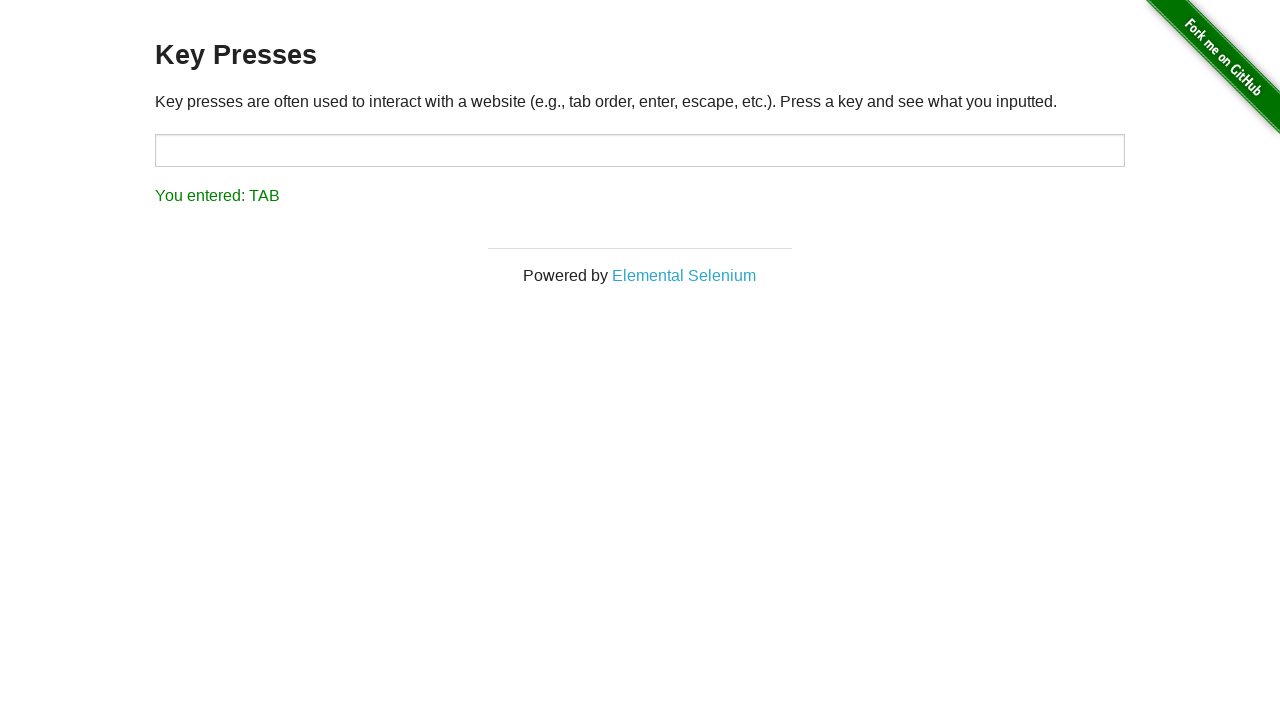